Tests that the Clear completed button displays correct text after completing an item

Starting URL: https://demo.playwright.dev/todomvc

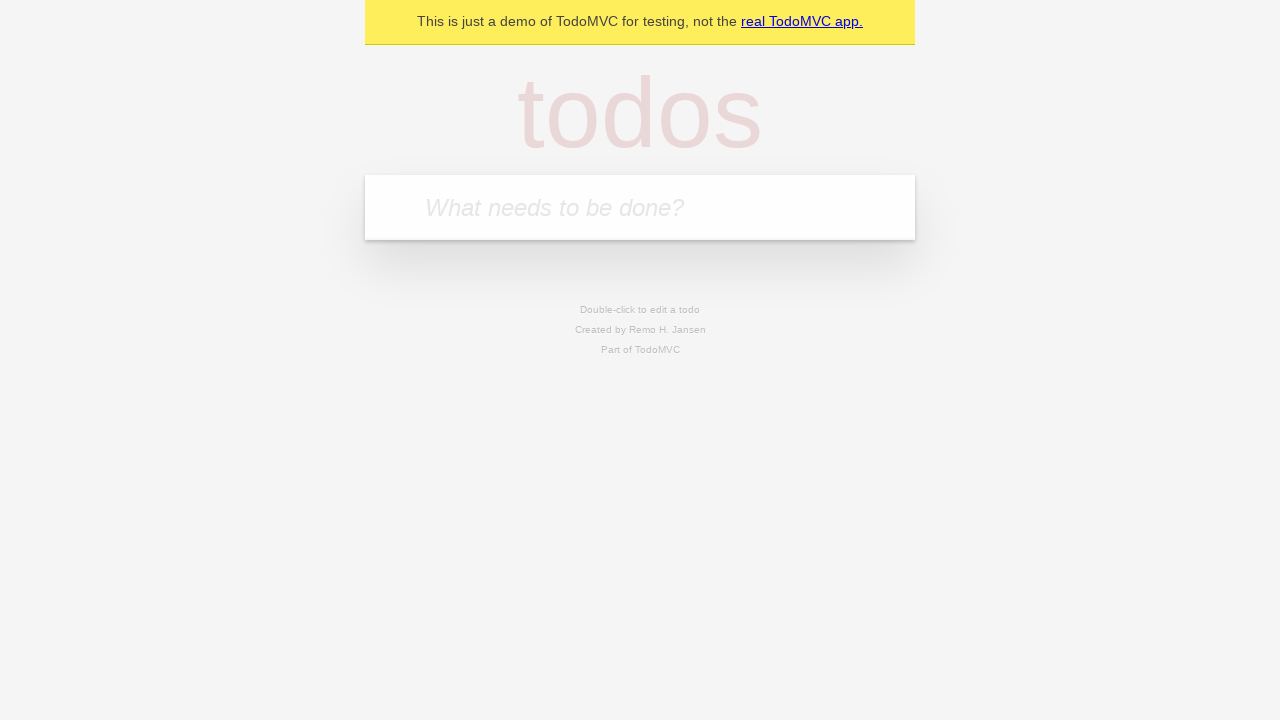

Filled new todo input with 'buy some cheese' on internal:attr=[placeholder="What needs to be done?"i]
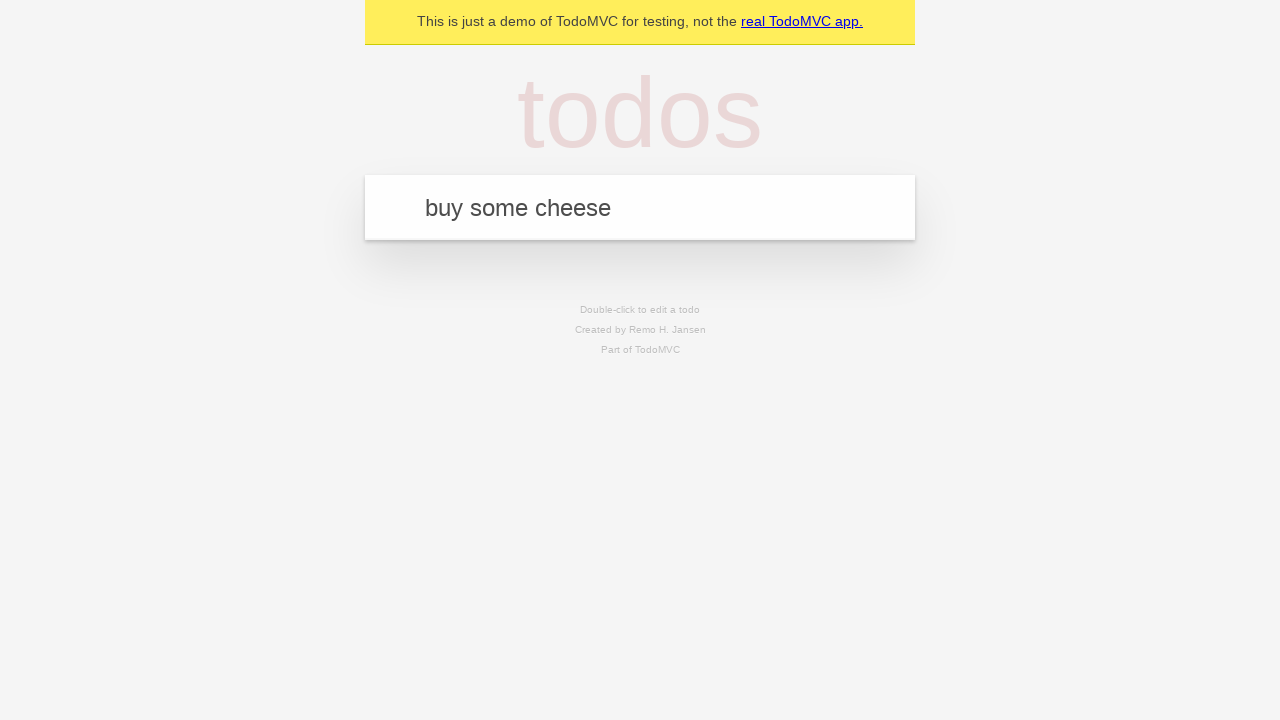

Pressed Enter to create todo 'buy some cheese' on internal:attr=[placeholder="What needs to be done?"i]
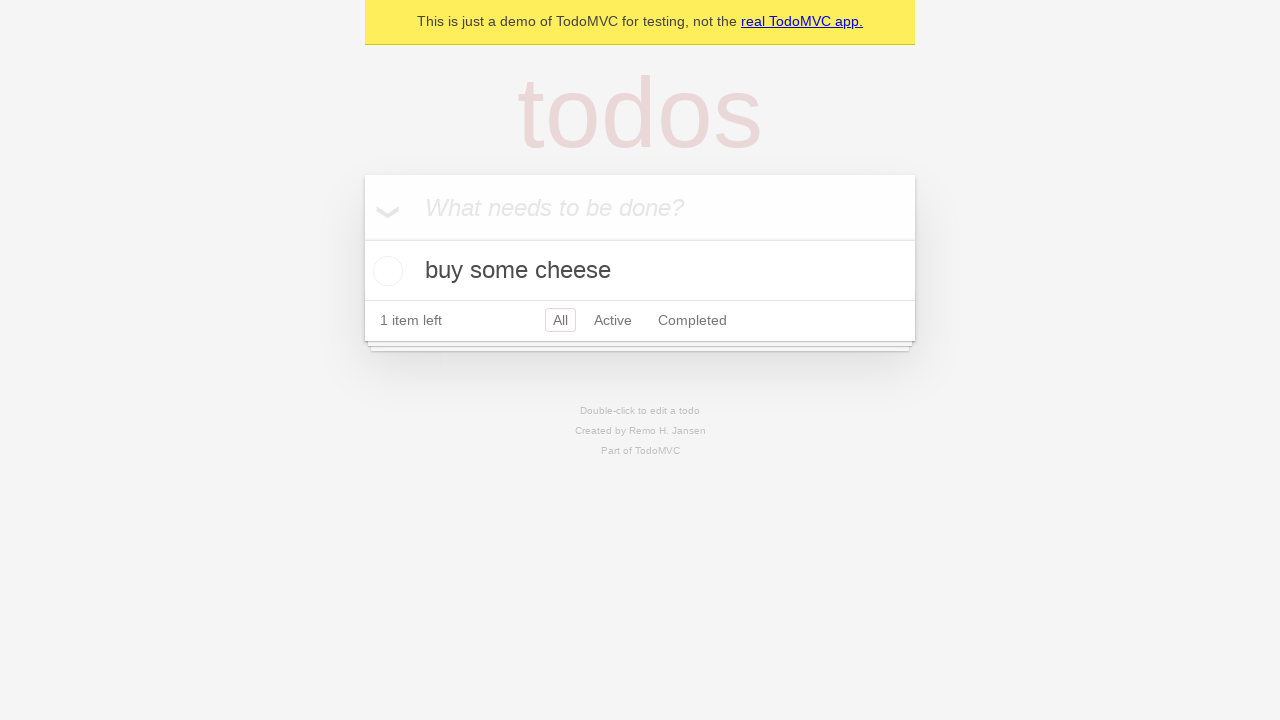

Filled new todo input with 'feed the cat' on internal:attr=[placeholder="What needs to be done?"i]
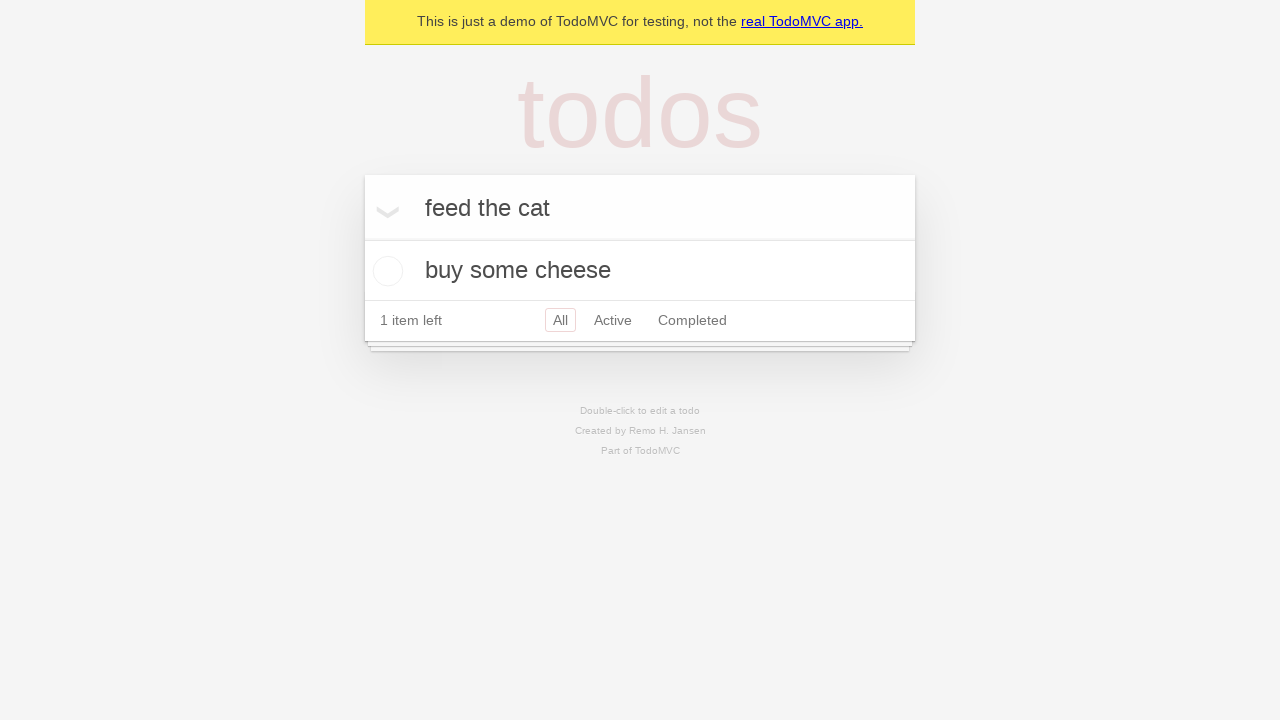

Pressed Enter to create todo 'feed the cat' on internal:attr=[placeholder="What needs to be done?"i]
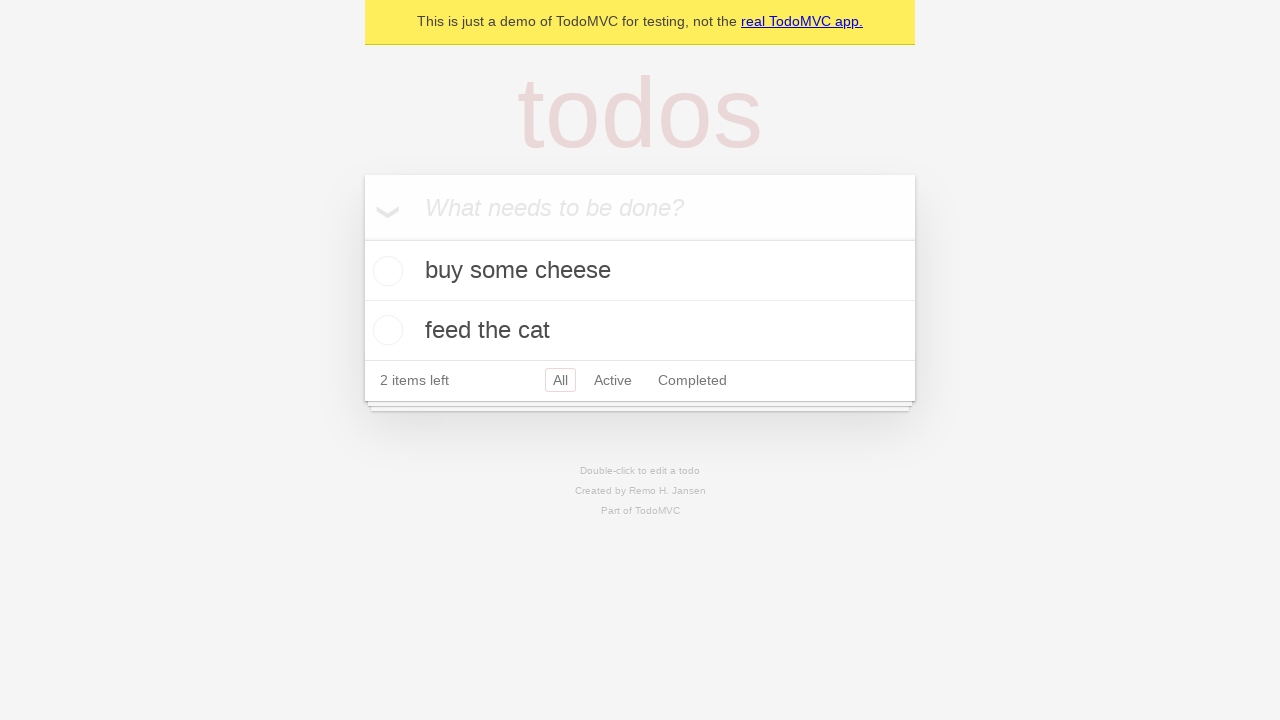

Filled new todo input with 'book a doctors appointment' on internal:attr=[placeholder="What needs to be done?"i]
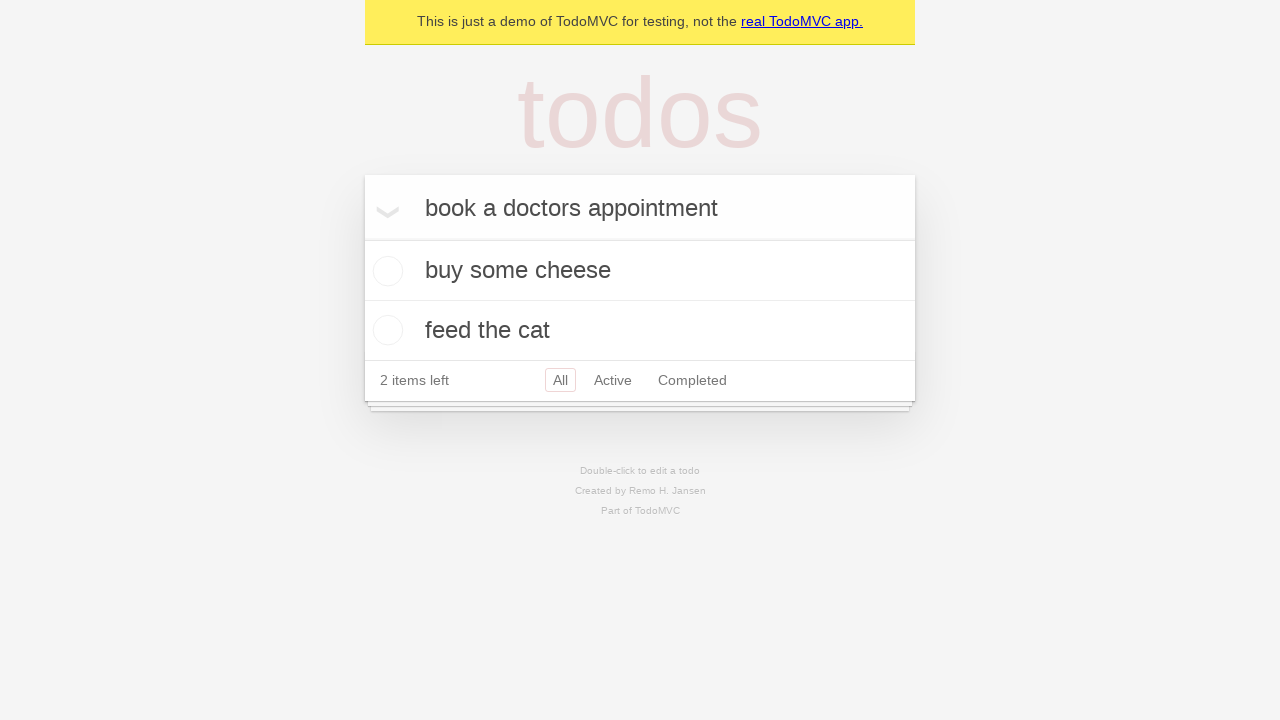

Pressed Enter to create todo 'book a doctors appointment' on internal:attr=[placeholder="What needs to be done?"i]
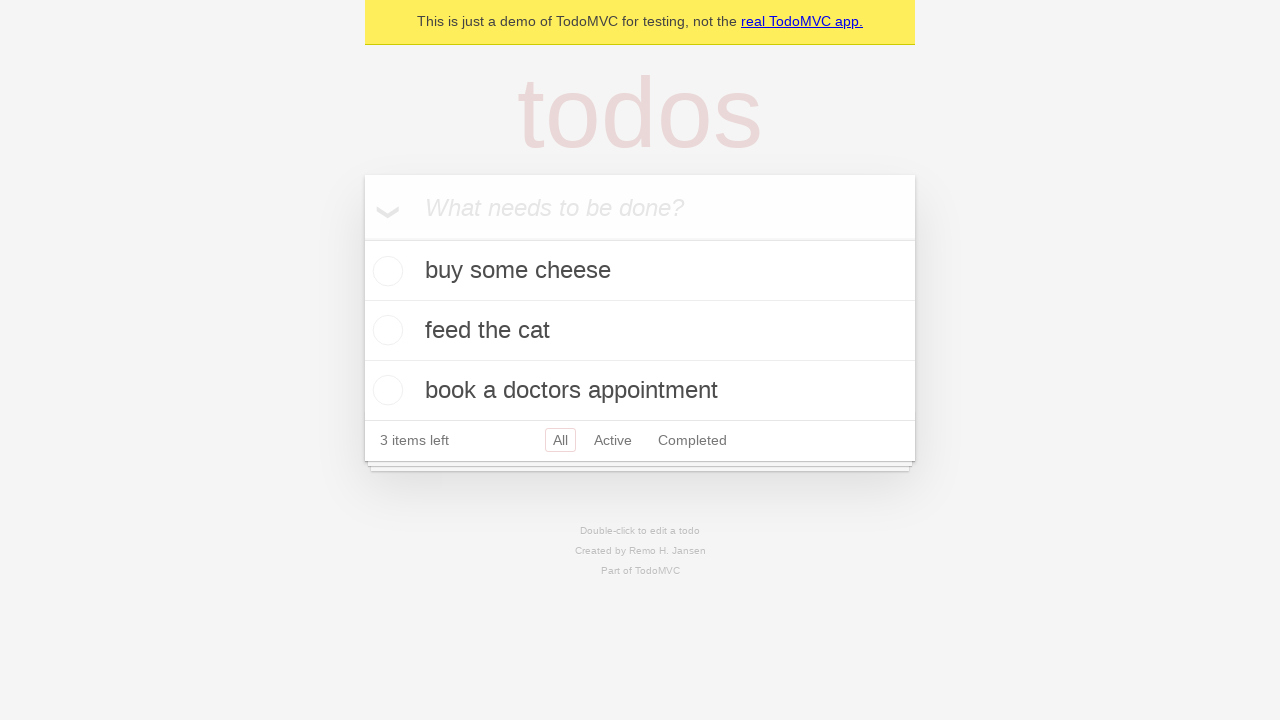

Checked the first todo item to mark it as completed at (385, 271) on .todo-list li .toggle >> nth=0
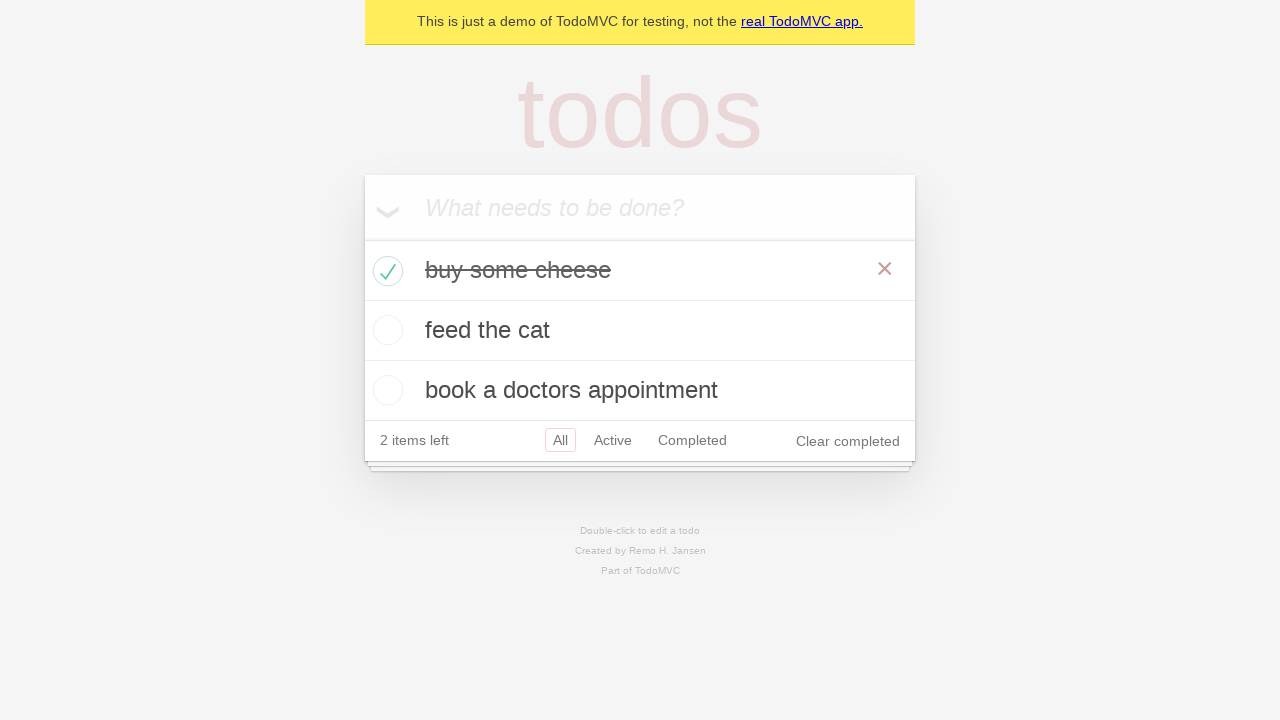

Clear completed button appeared and is visible
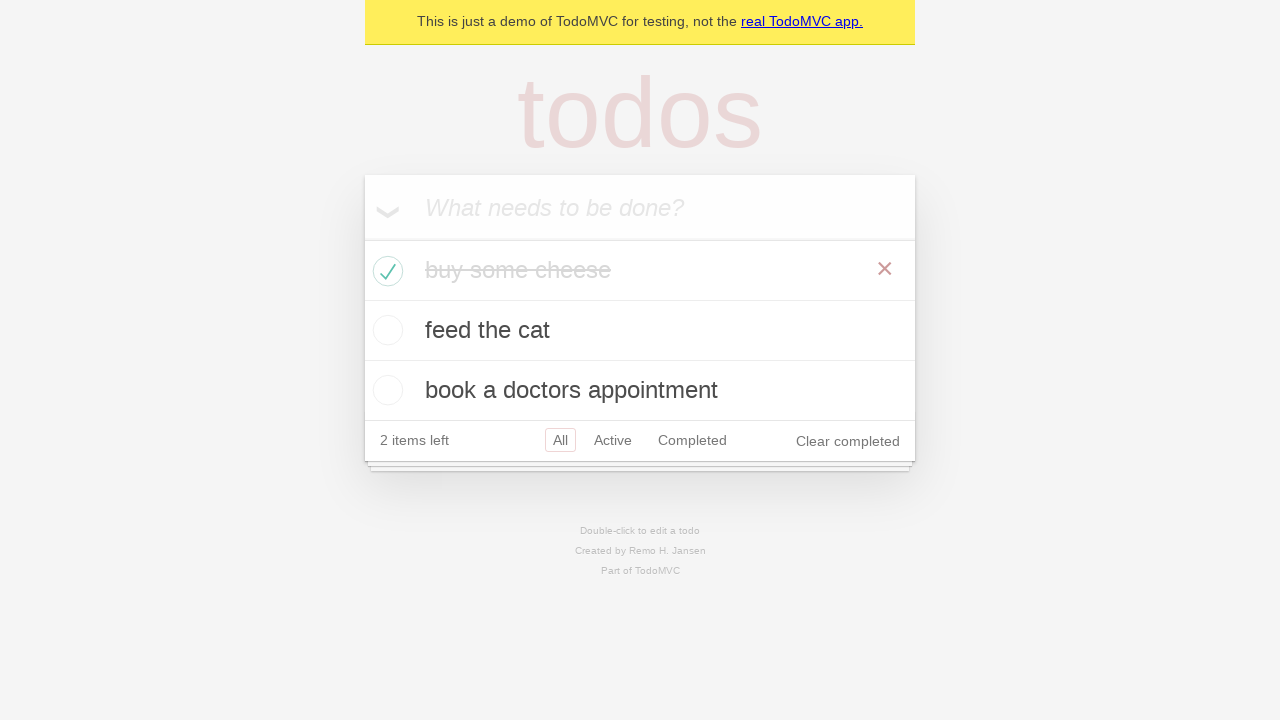

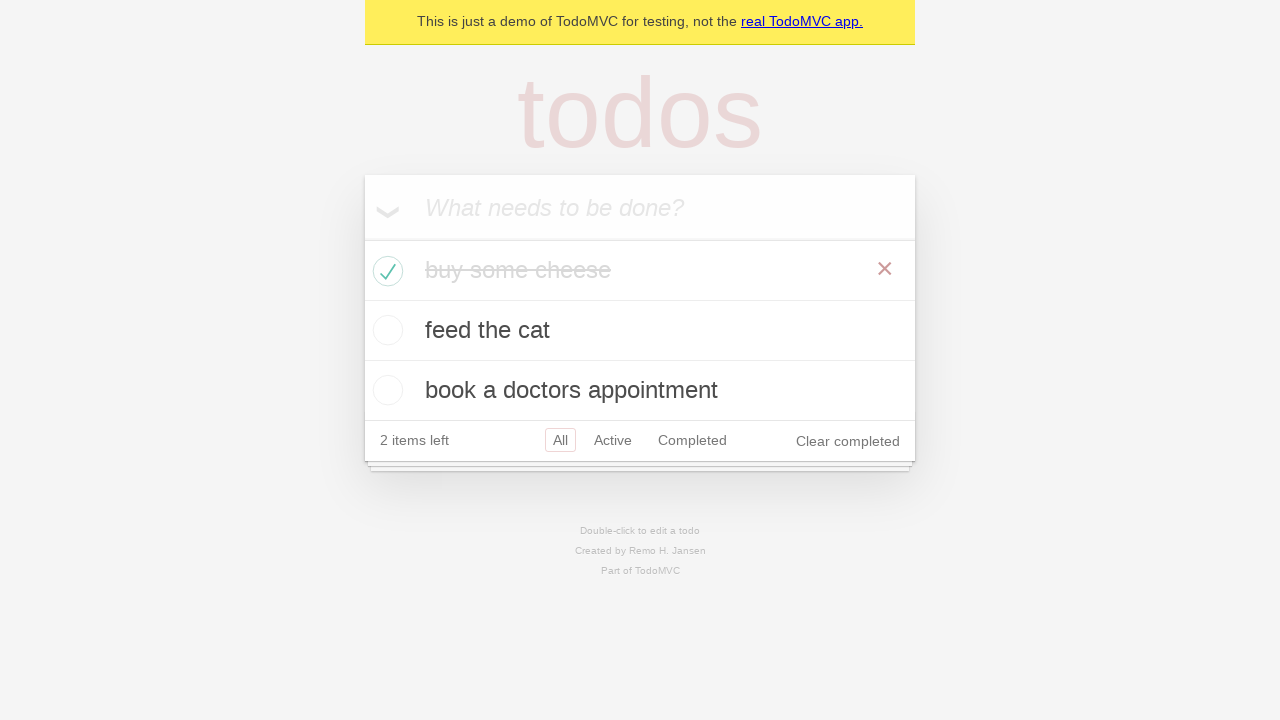